Tests dropdown interaction on herokuapp by selecting options using value, label, and index methods

Starting URL: https://the-internet.herokuapp.com/dropdown

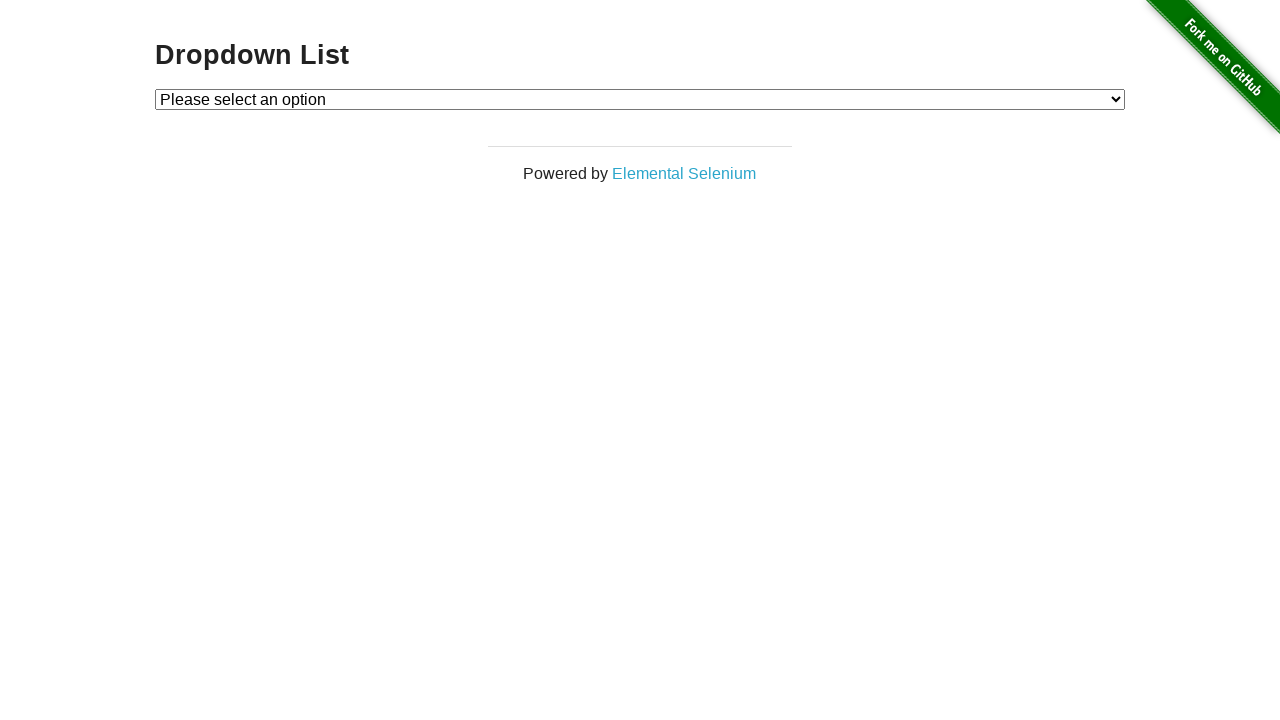

Located dropdown element with id 'dropdown'
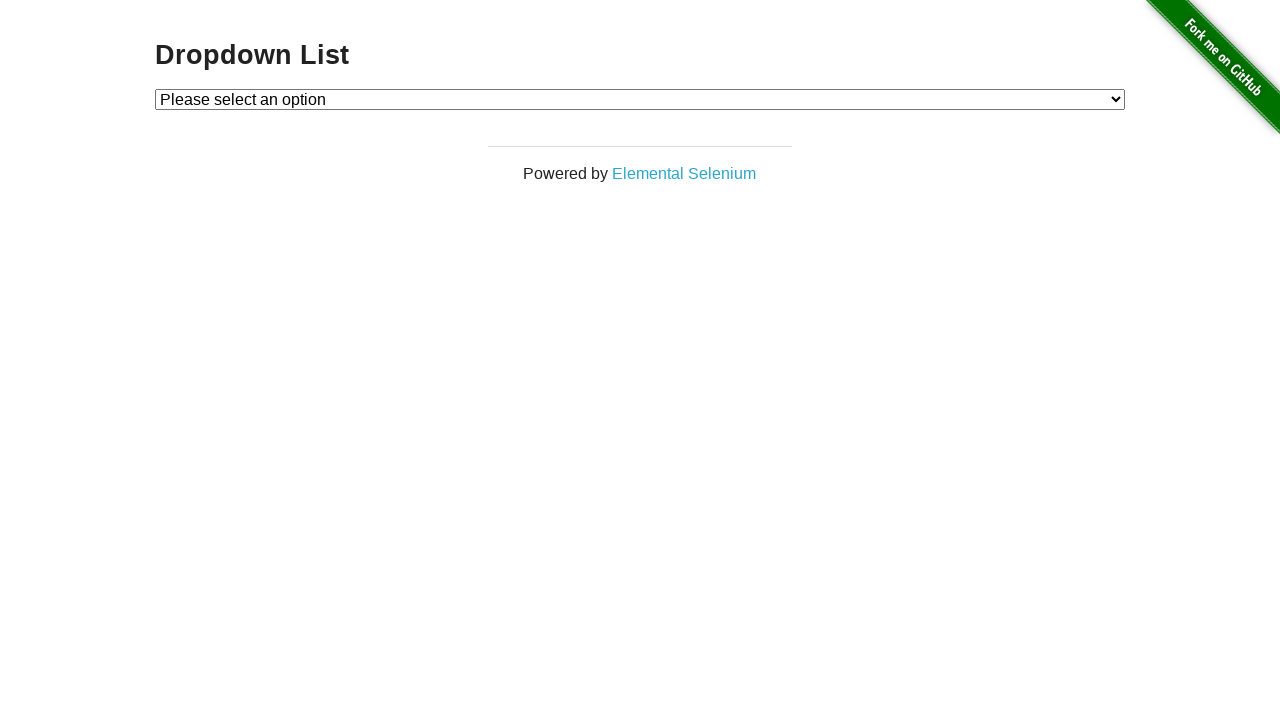

Selected dropdown option by value '2' on #dropdown
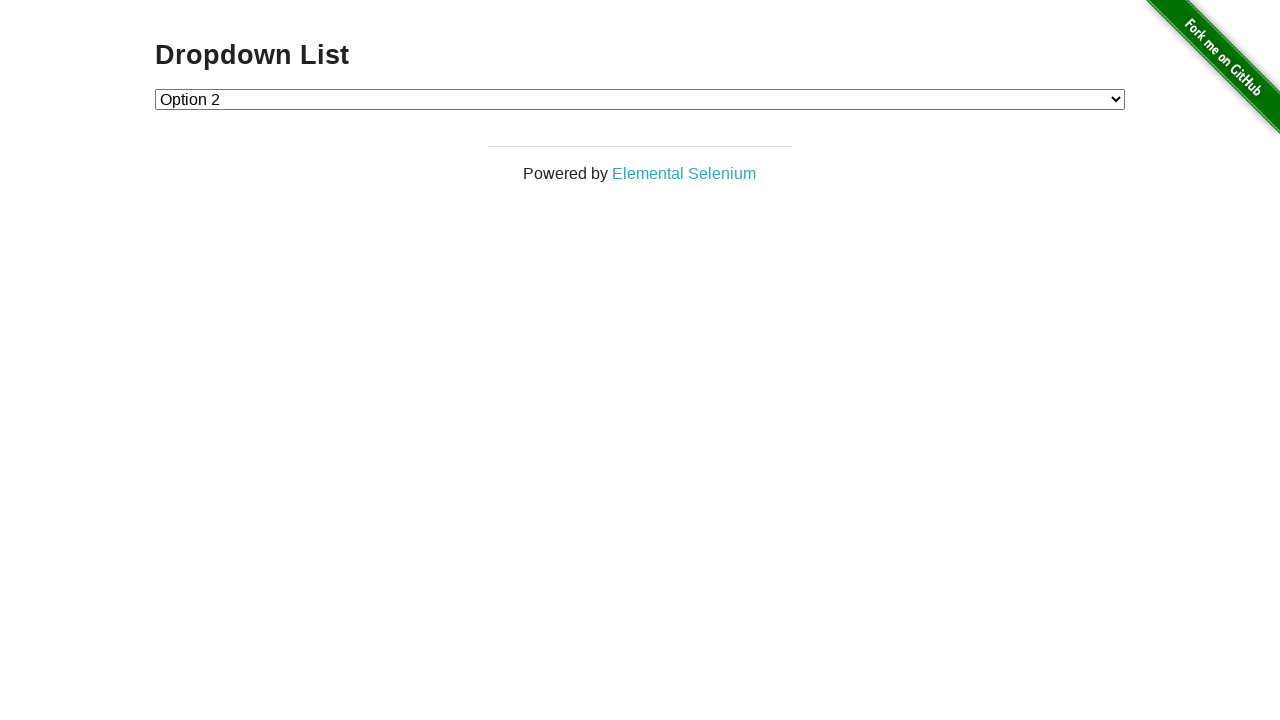

Selected dropdown option by label 'Option 1' on #dropdown
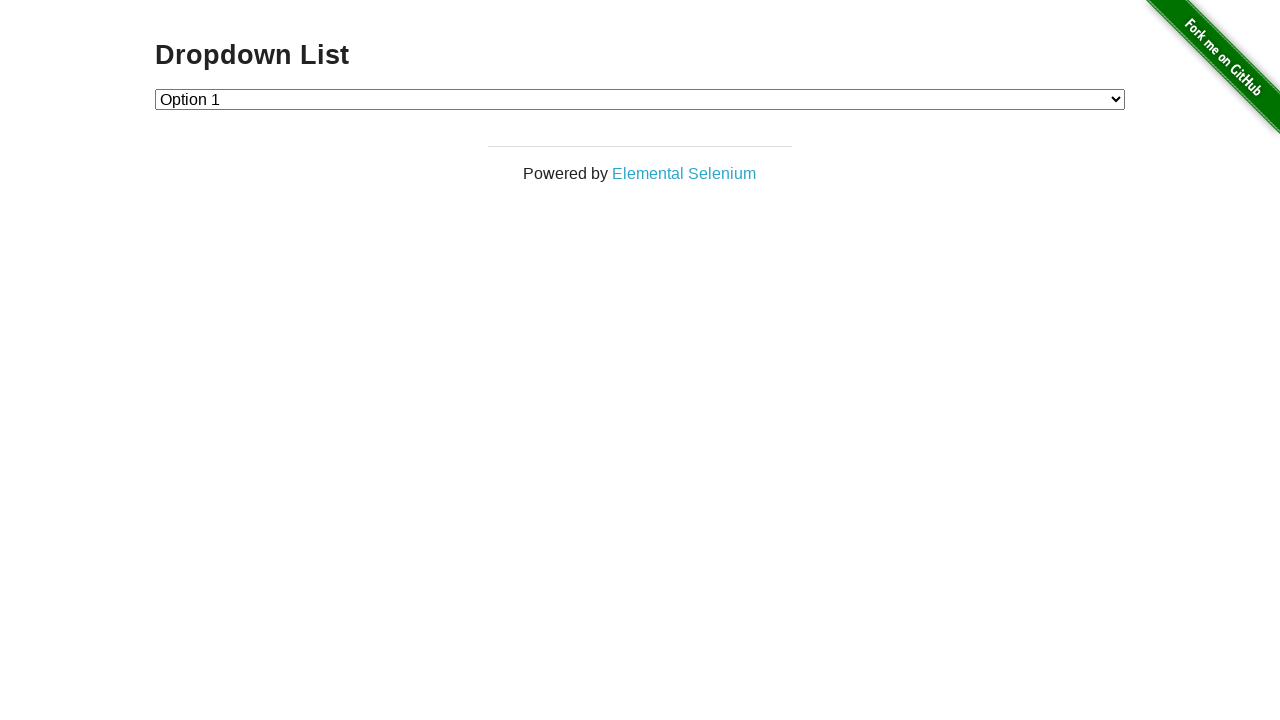

Selected dropdown option by index 2 on #dropdown
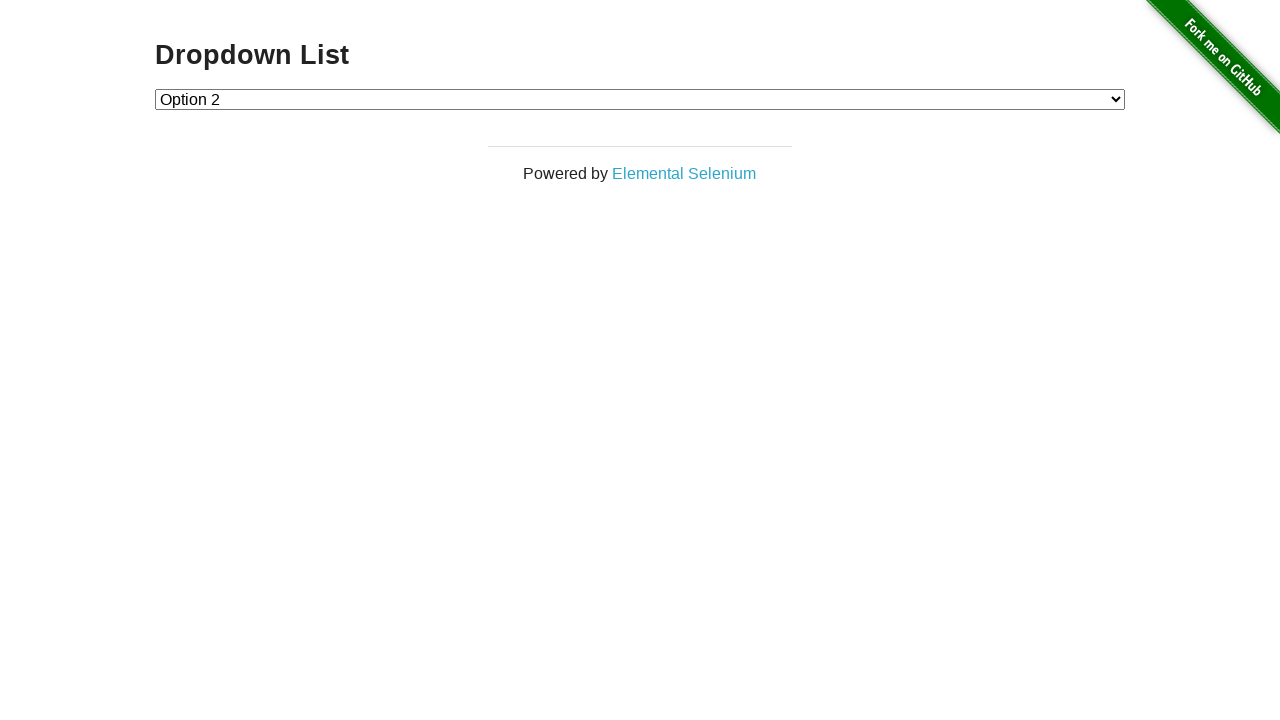

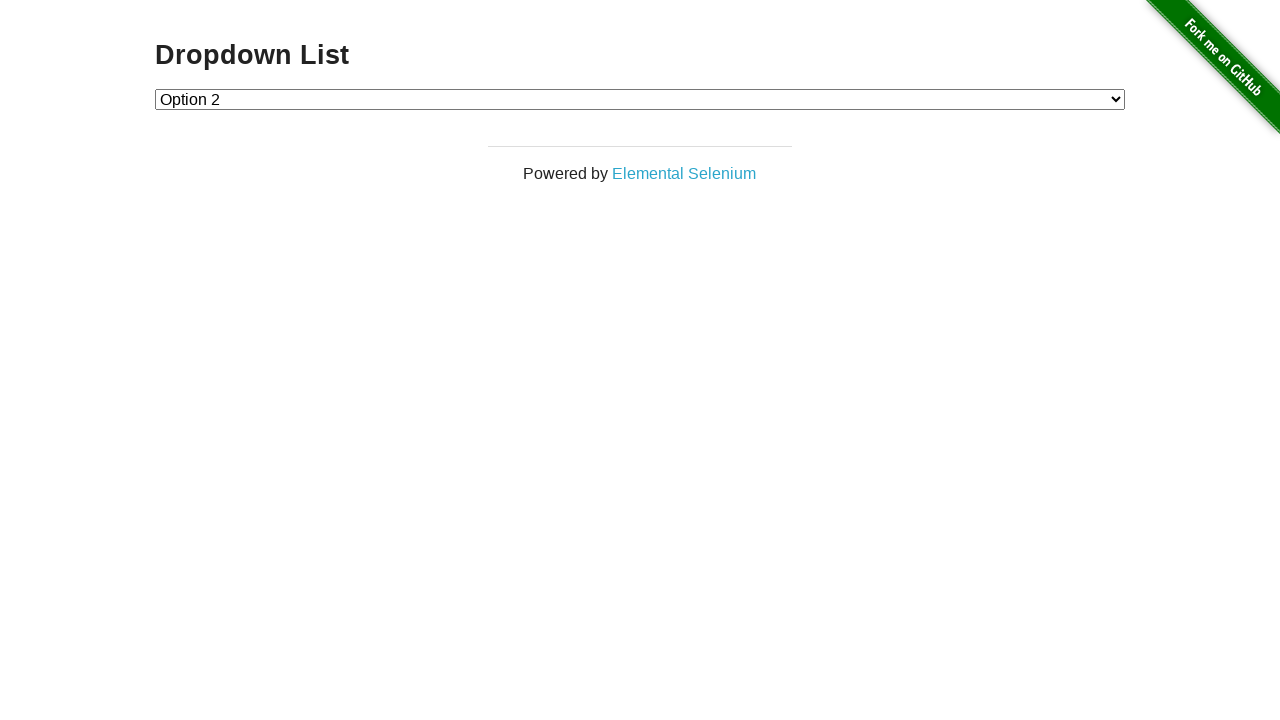